Tests adding a todo item with a specific expected value by typing text into the input field and pressing Enter

Starting URL: https://lambdatest.github.io/sample-todo-app/

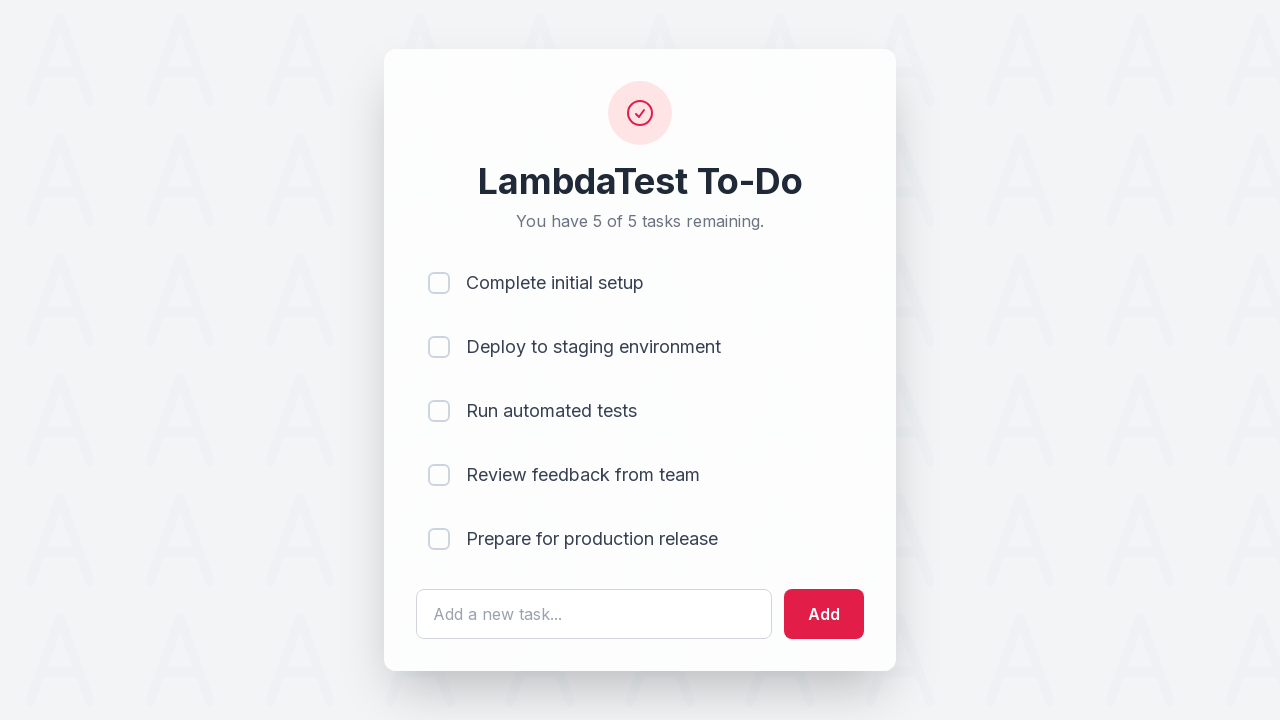

Filled todo input field with 'Selenium Test' on #sampletodotext
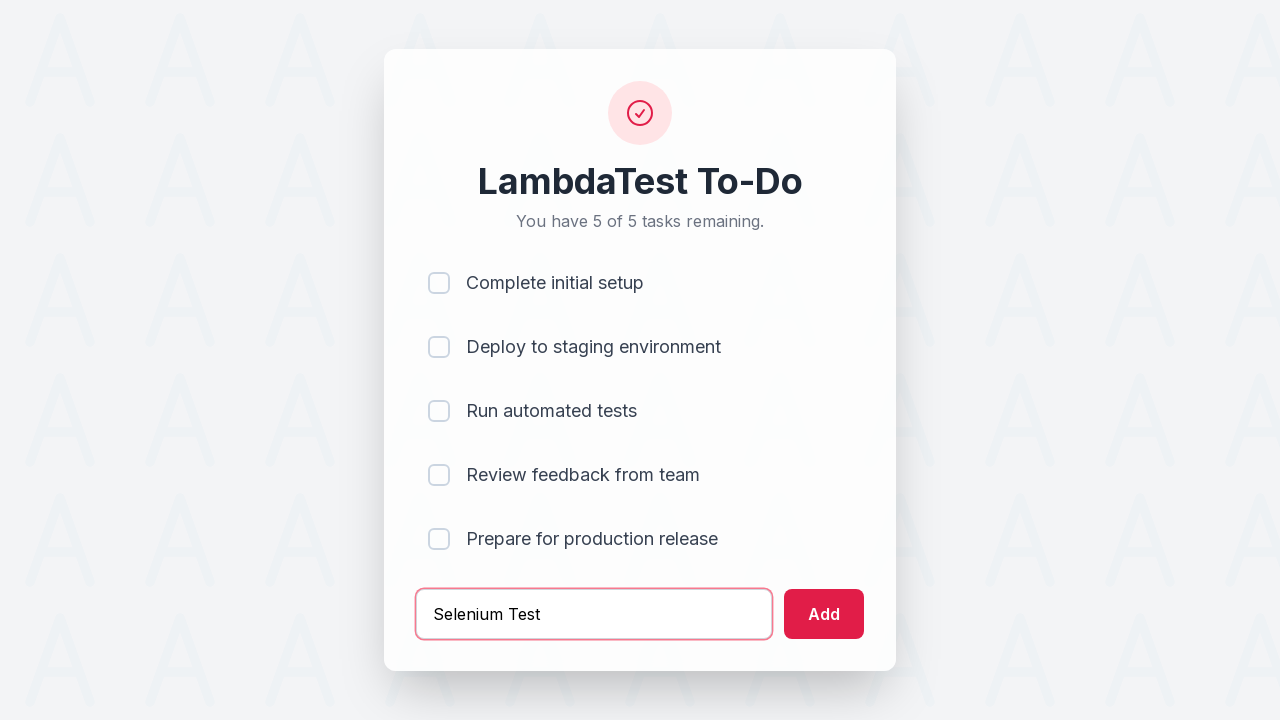

Pressed Enter to submit the todo item on #sampletodotext
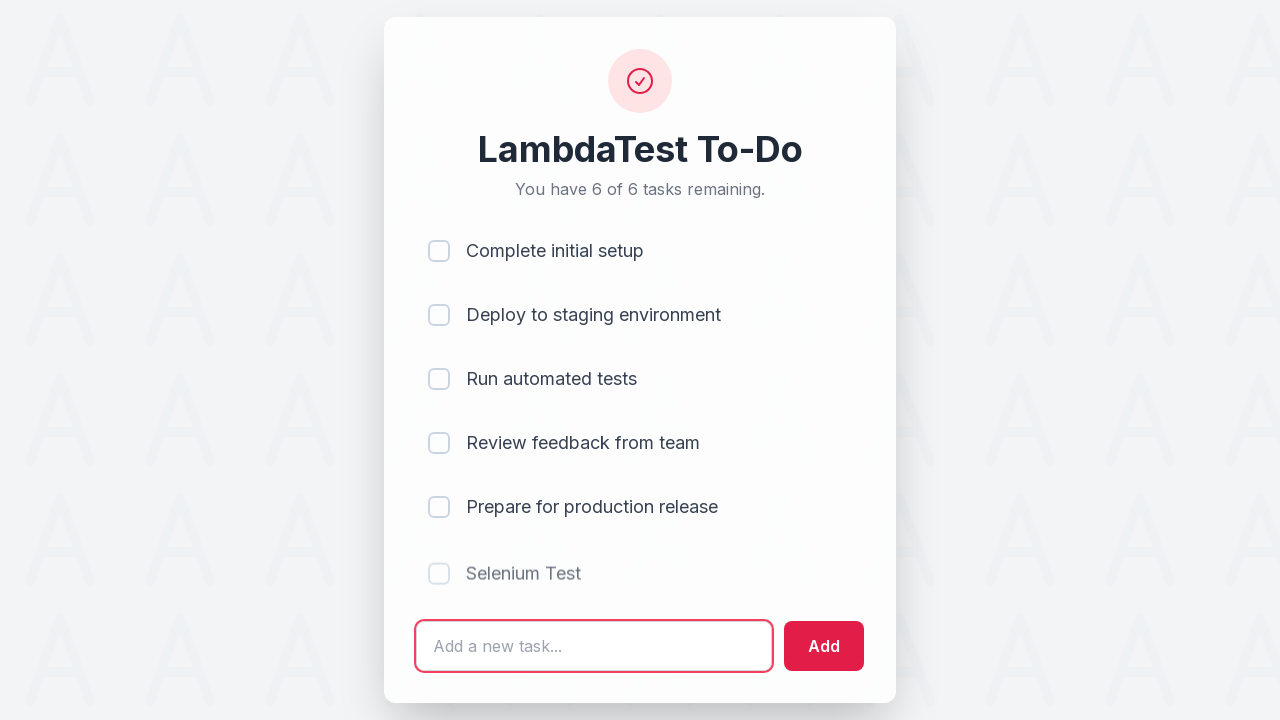

New todo item appeared in the list
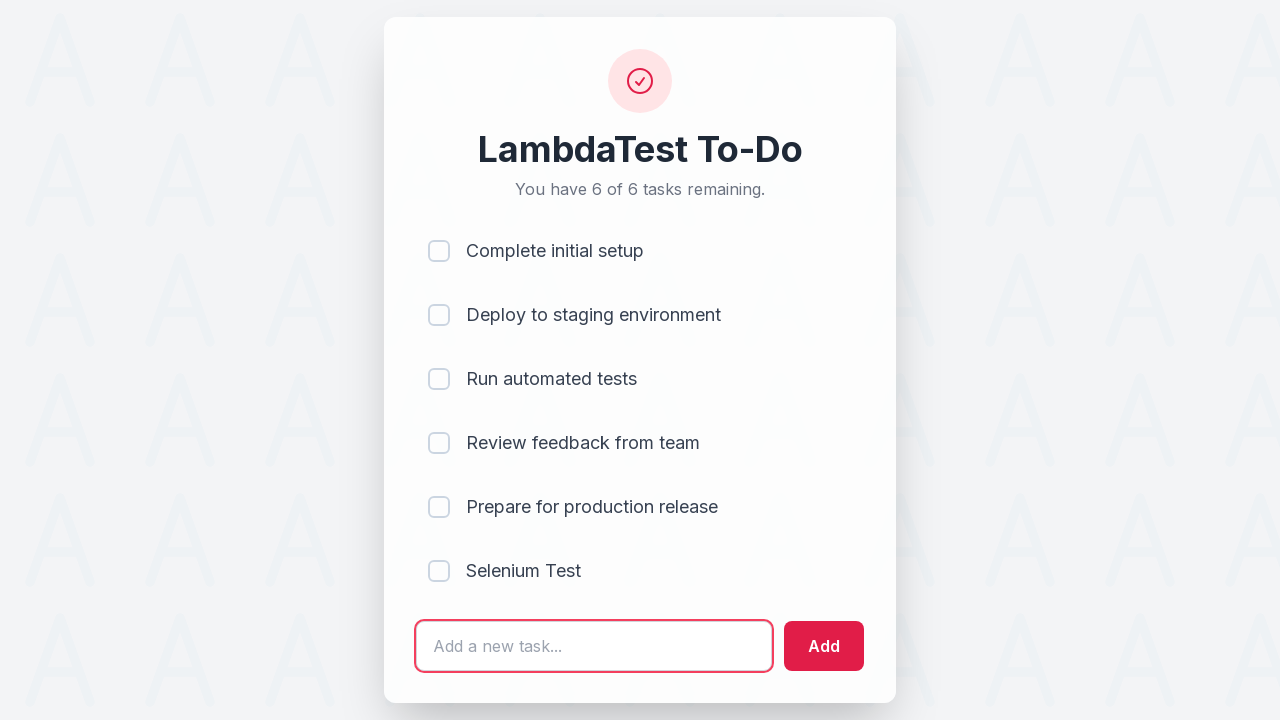

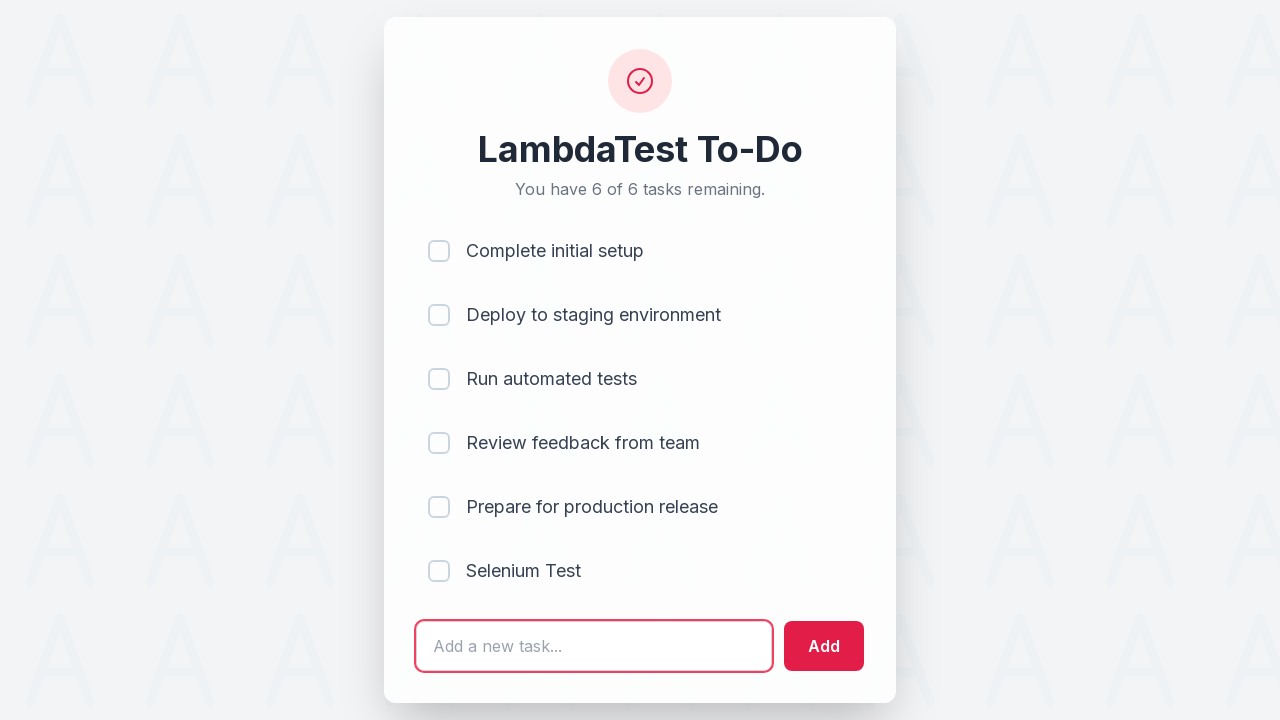